Tests double-click functionality on W3Schools tryit editor by double-clicking the "Copy Text" button within an iframe

Starting URL: https://w3schools.com/tags/tryit.asp?filename=tryhtml5_ev_ondblclick3

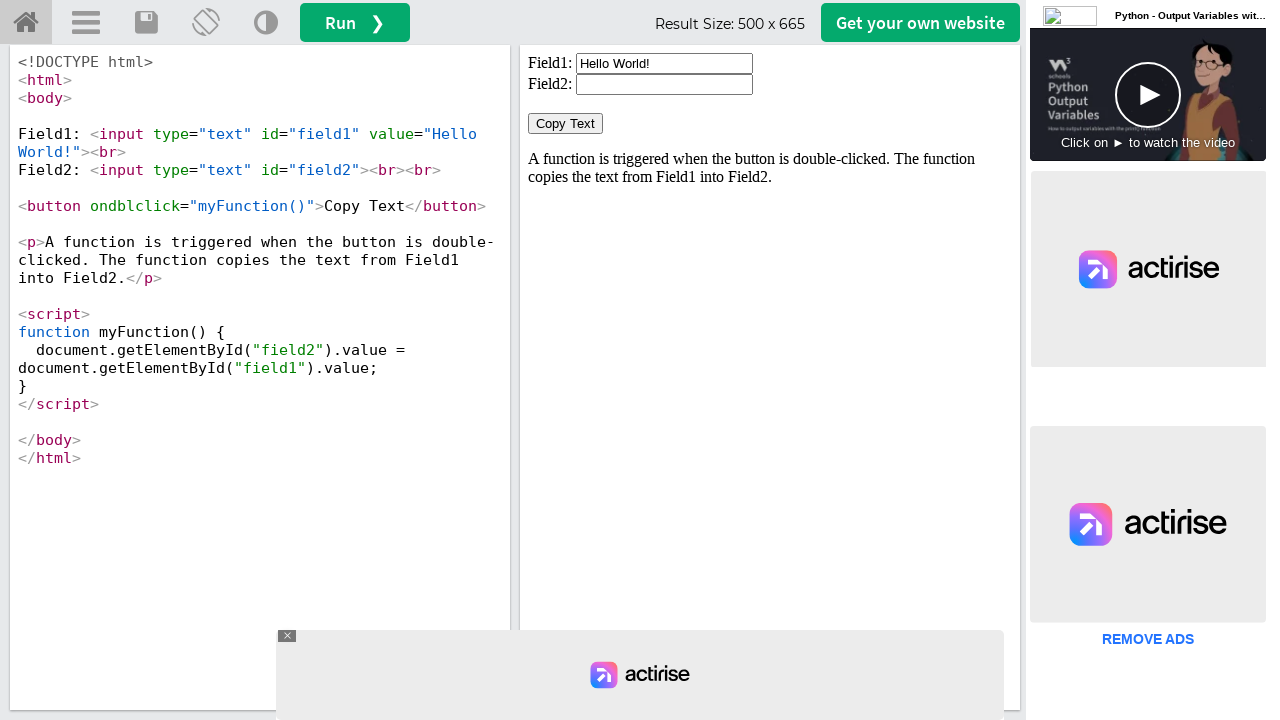

Located the first iframe on the page
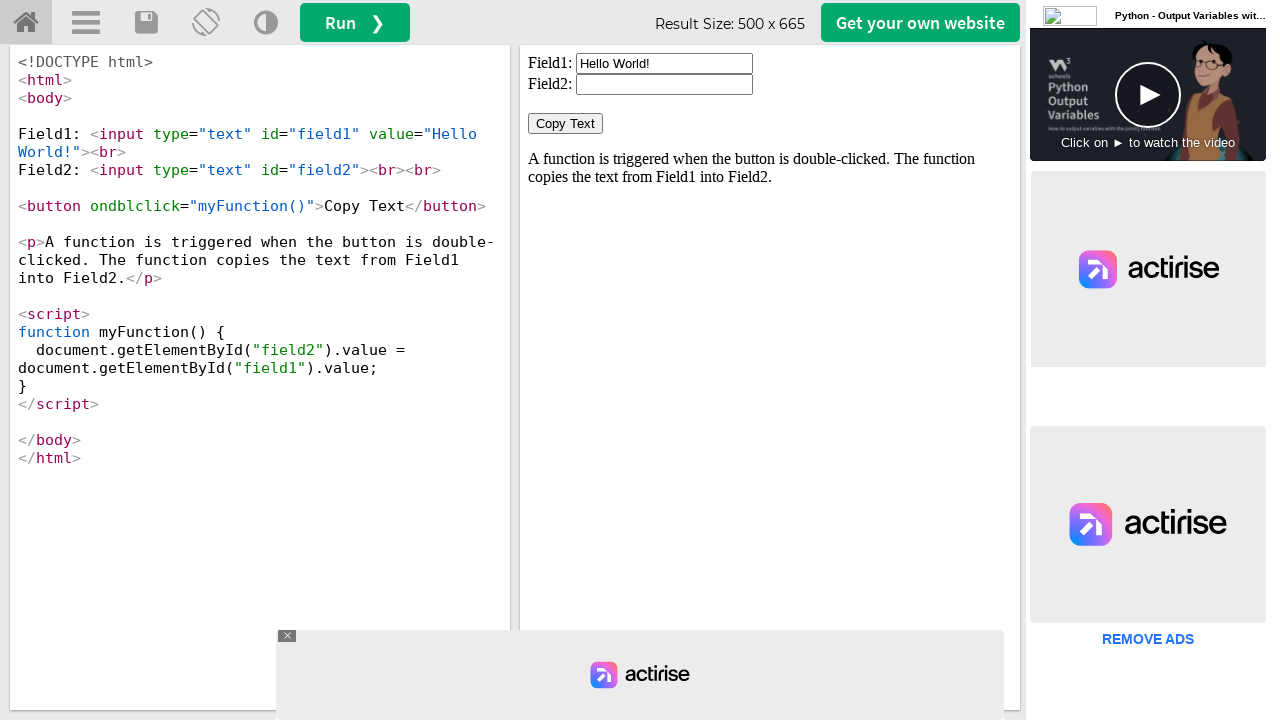

Accessed iframe at index 1
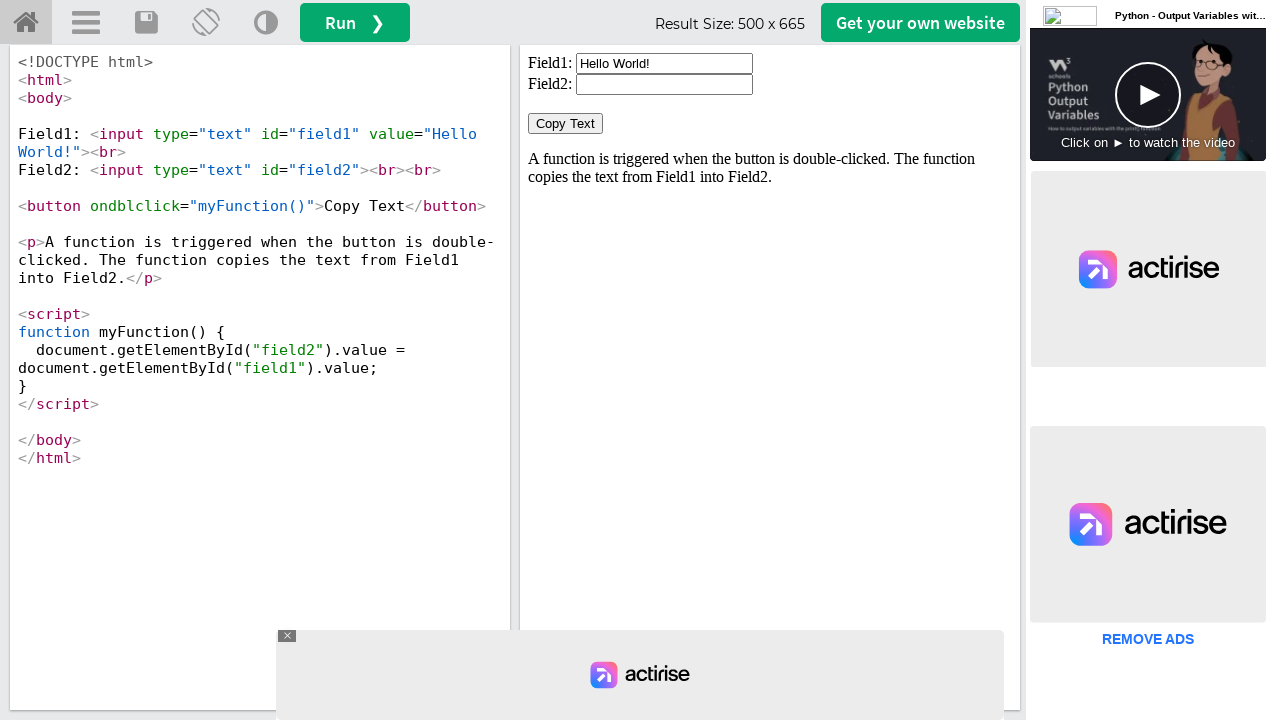

Double-clicked the 'Copy Text' button within the iframe at (566, 124) on iframe >> nth=0 >> internal:control=enter-frame >> xpath=//button[normalize-spac
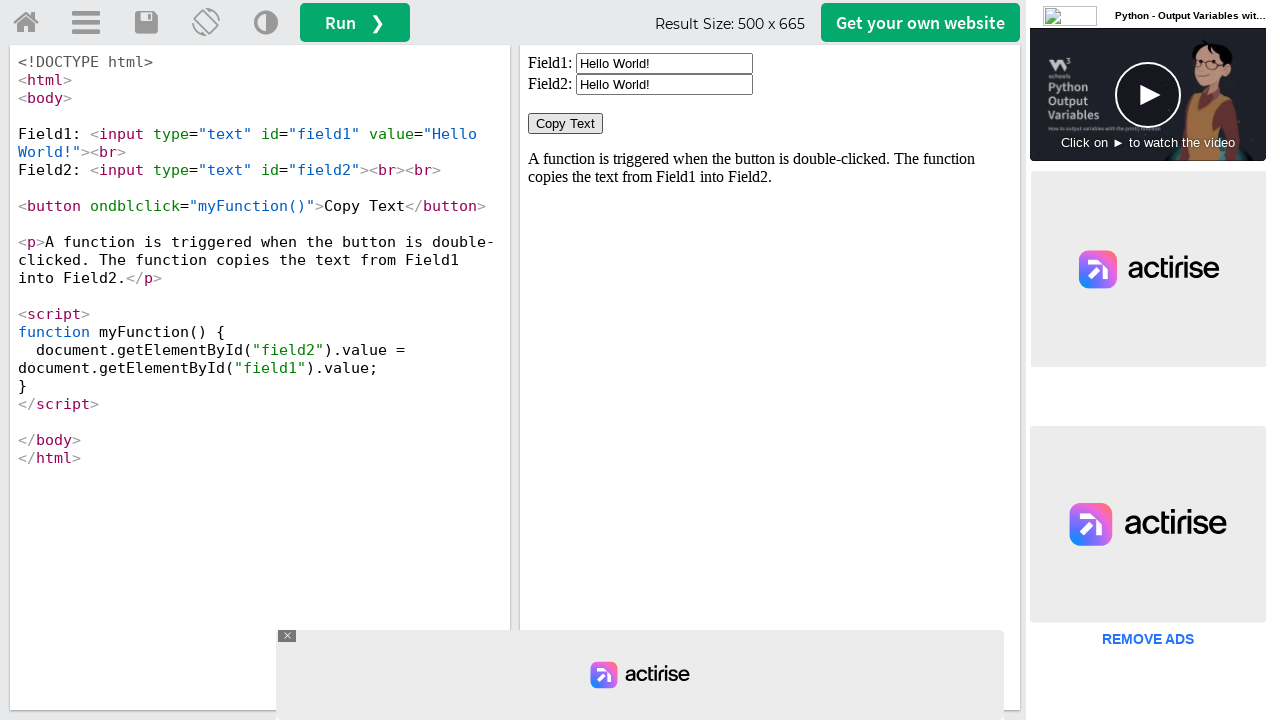

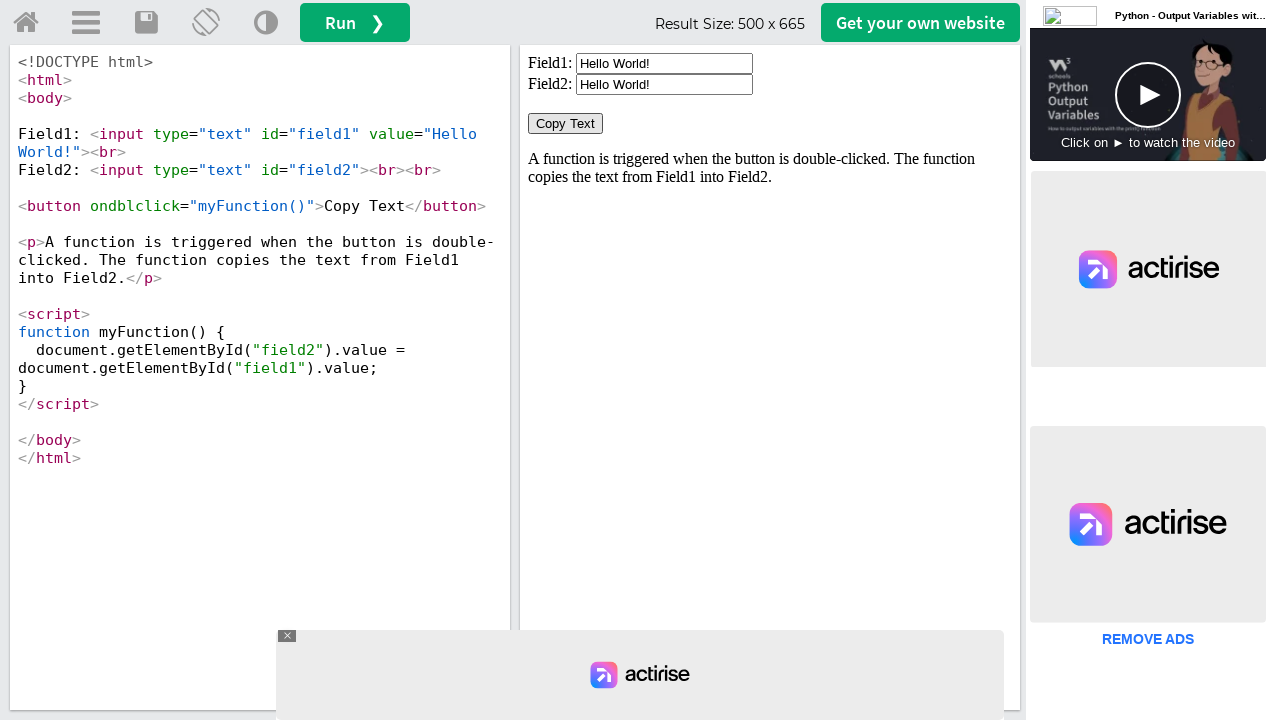